Tests the complete e-commerce flow including searching for products, adding item to cart, proceeding to checkout, selecting country, agreeing to terms, and placing an order.

Starting URL: https://rahulshettyacademy.com/seleniumPractise/#/

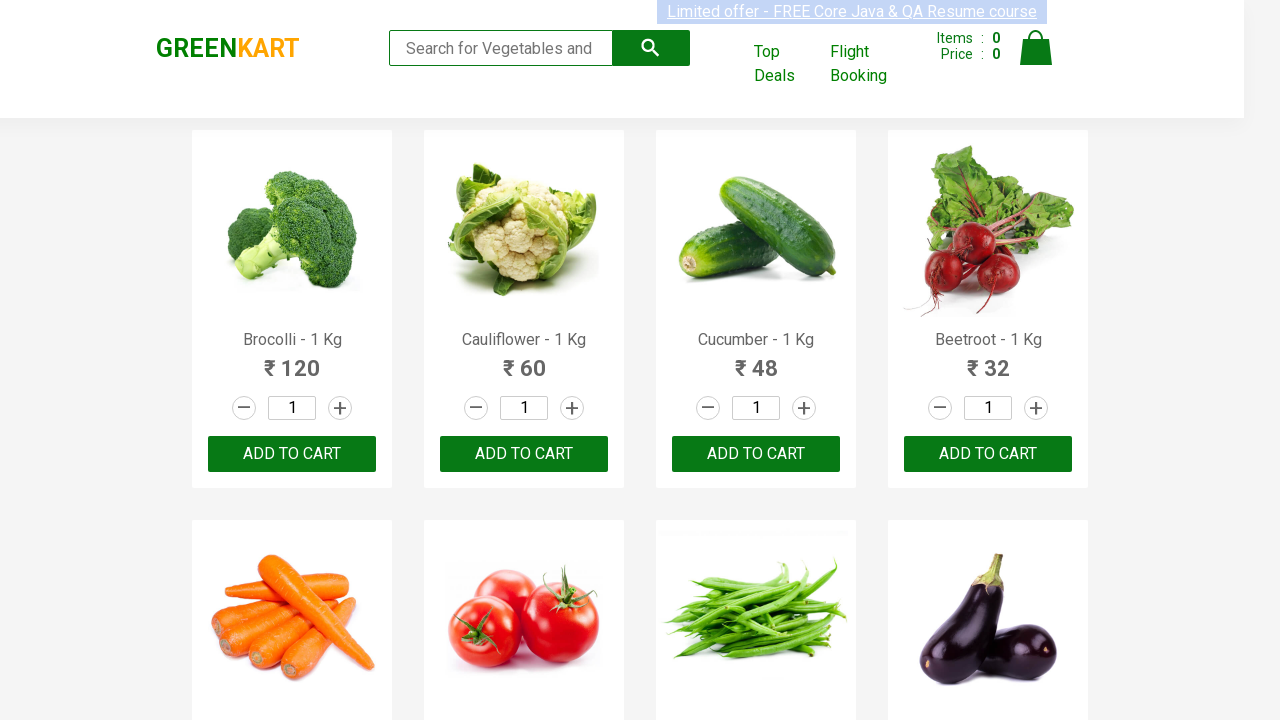

Filled search field with 'ca' on .search-keyword
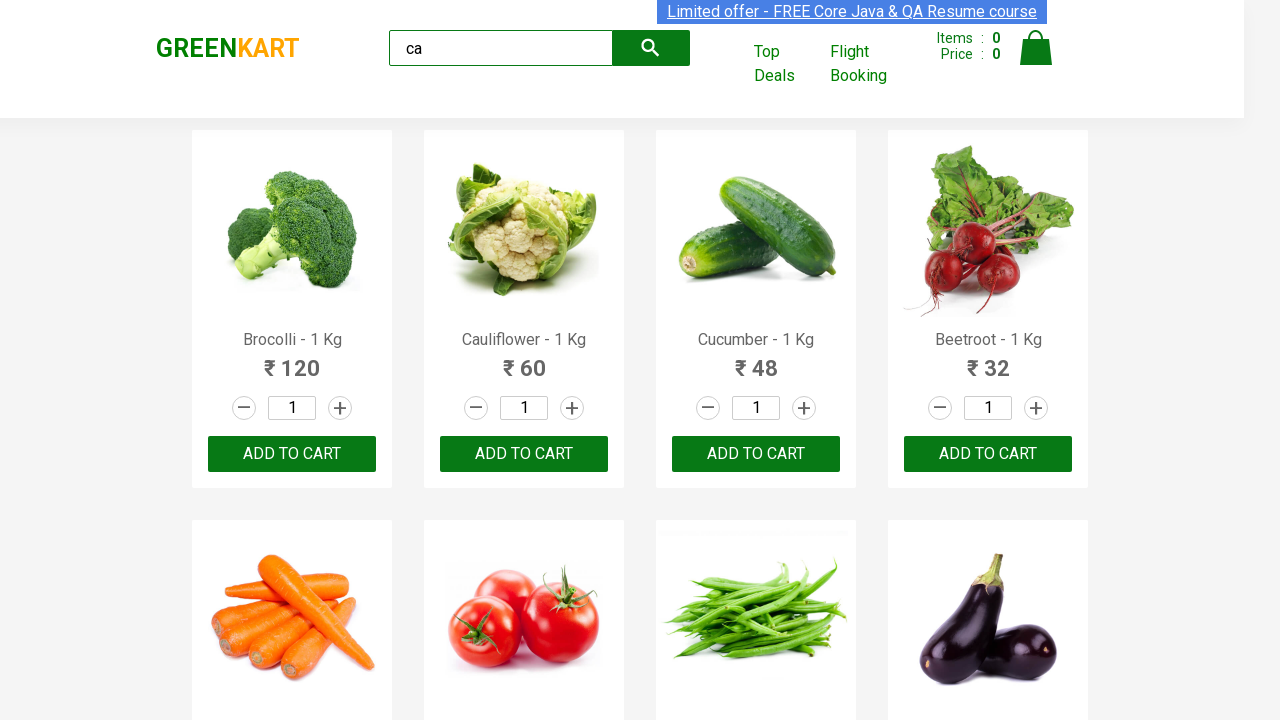

Waited 2 seconds for search results to load
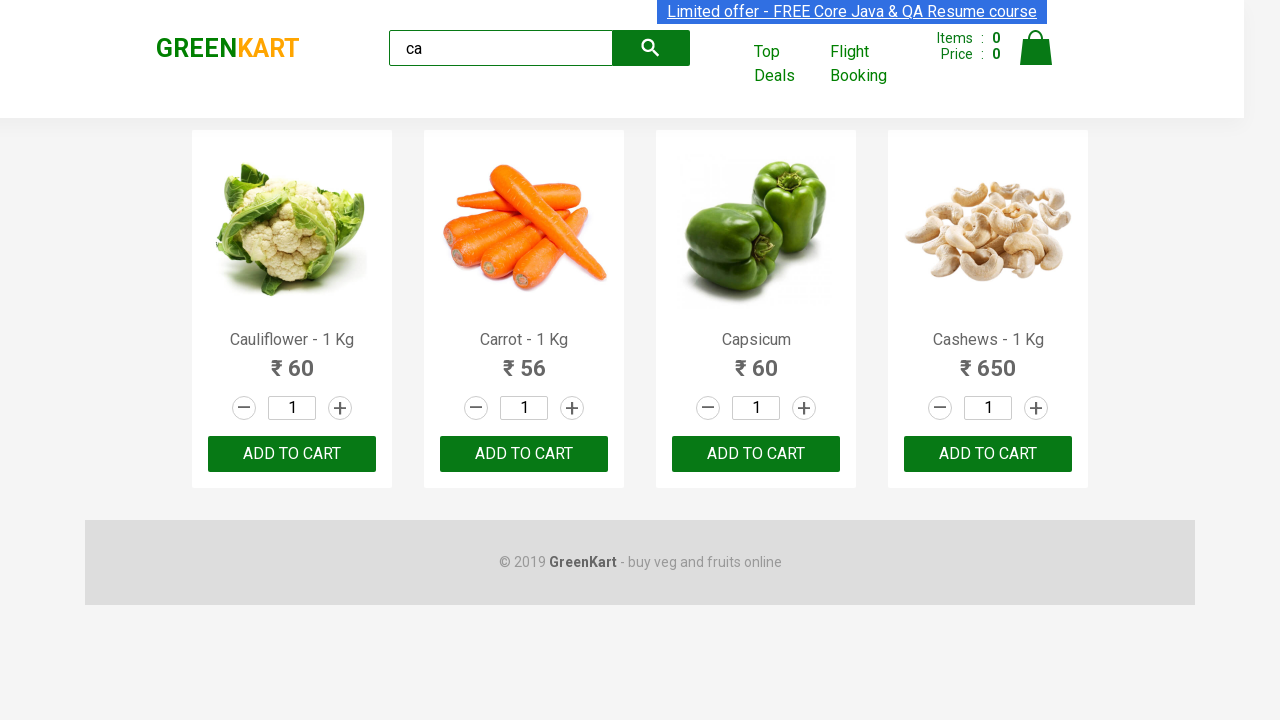

Visible products loaded
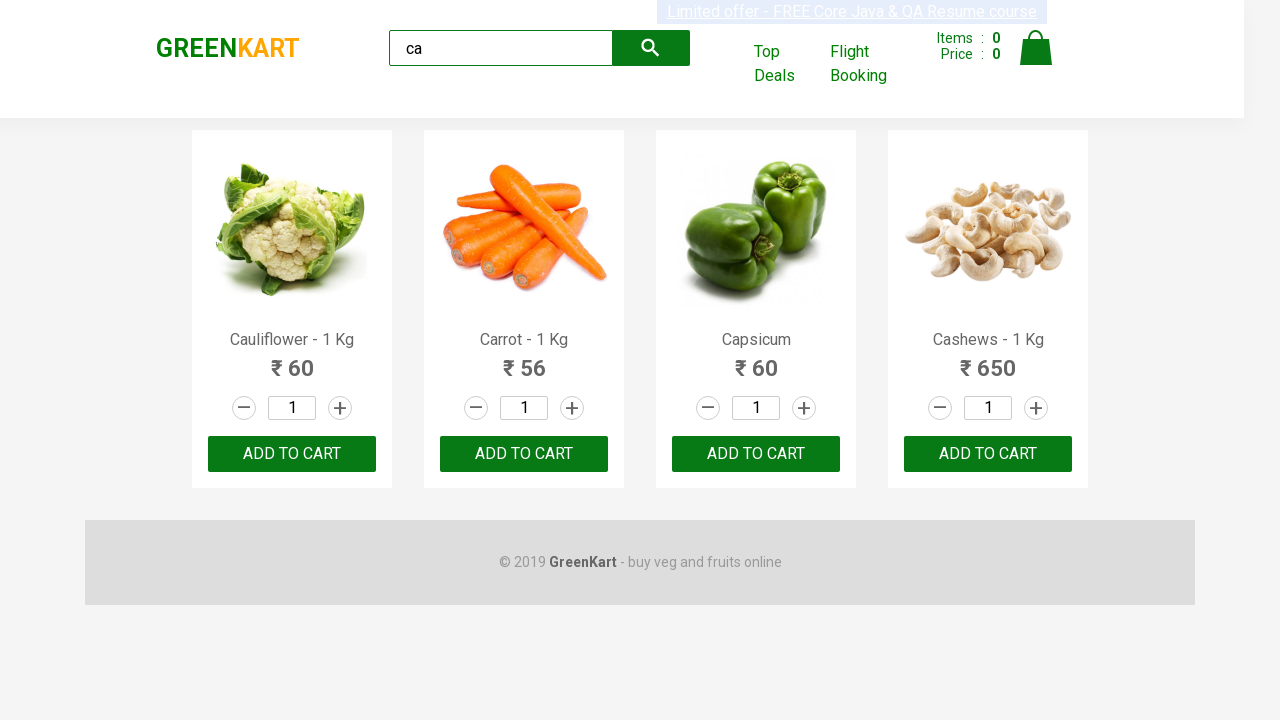

Clicked ADD TO CART on third product at (756, 454) on .products .product >> nth=2 >> text=ADD TO CART
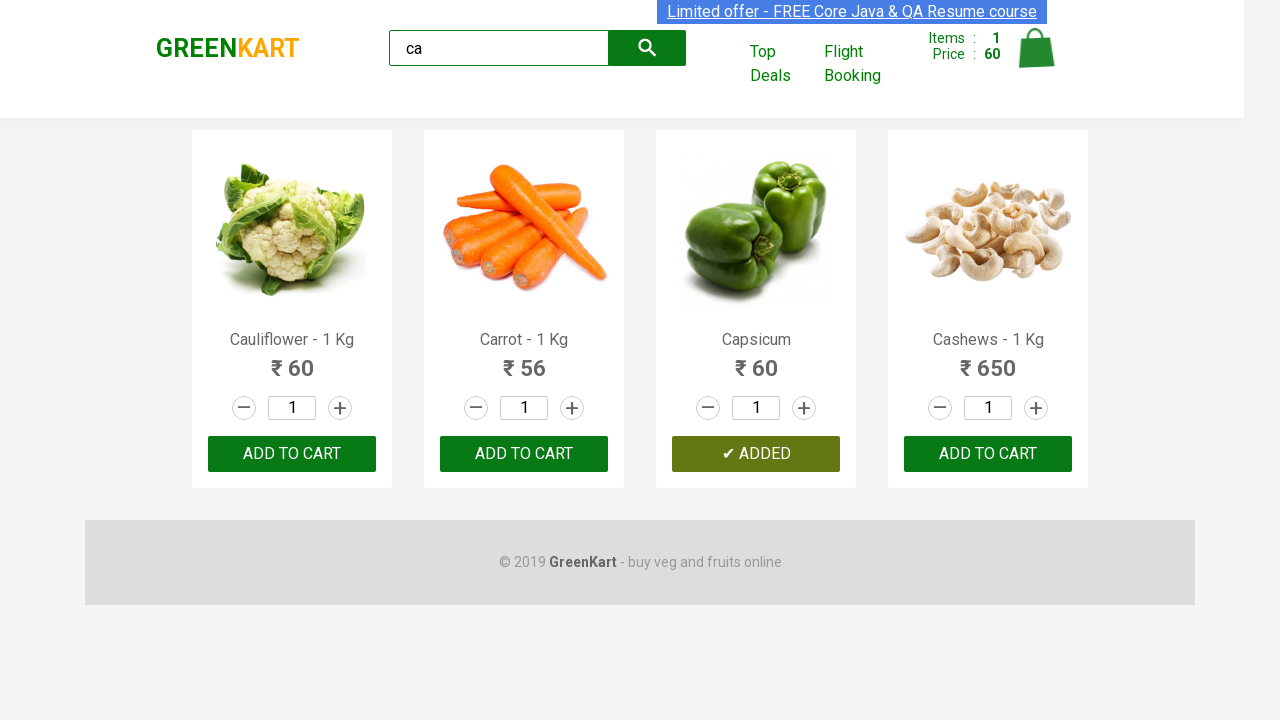

Clicked cart icon at (1036, 48) on .cart-icon > img
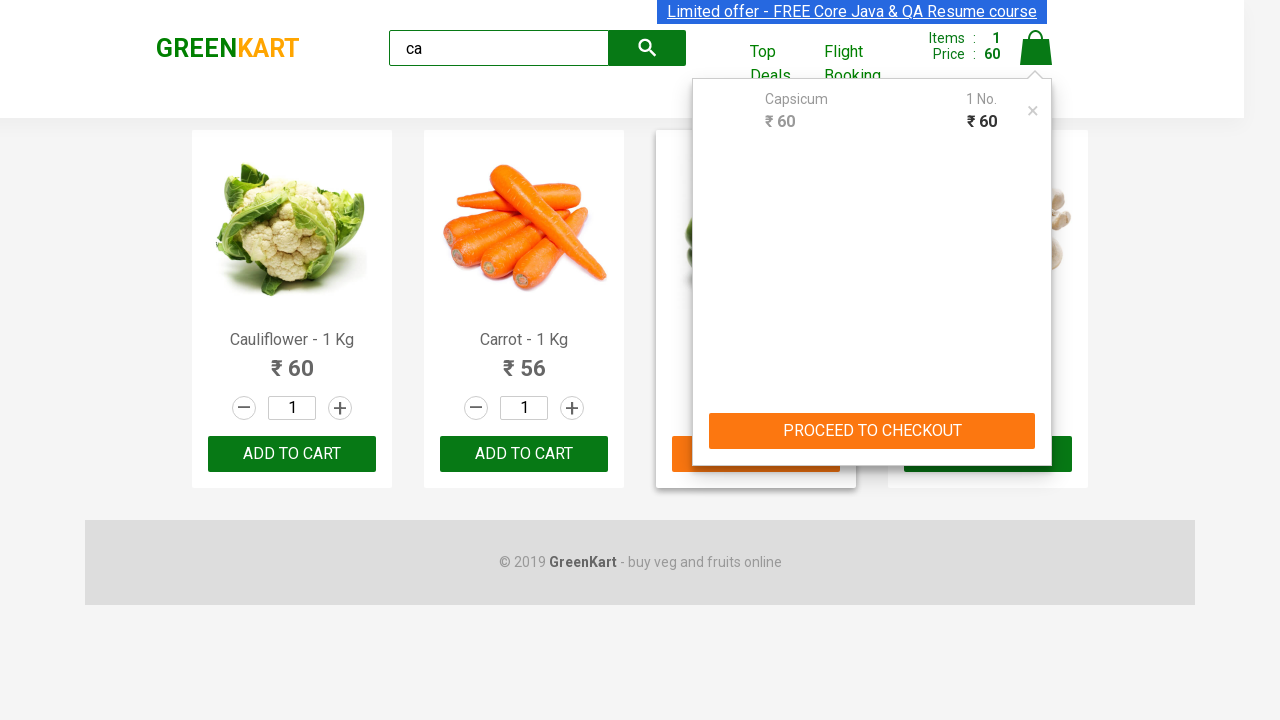

Clicked PROCEED TO CHECKOUT button at (872, 431) on text=PROCEED TO CHECKOUT
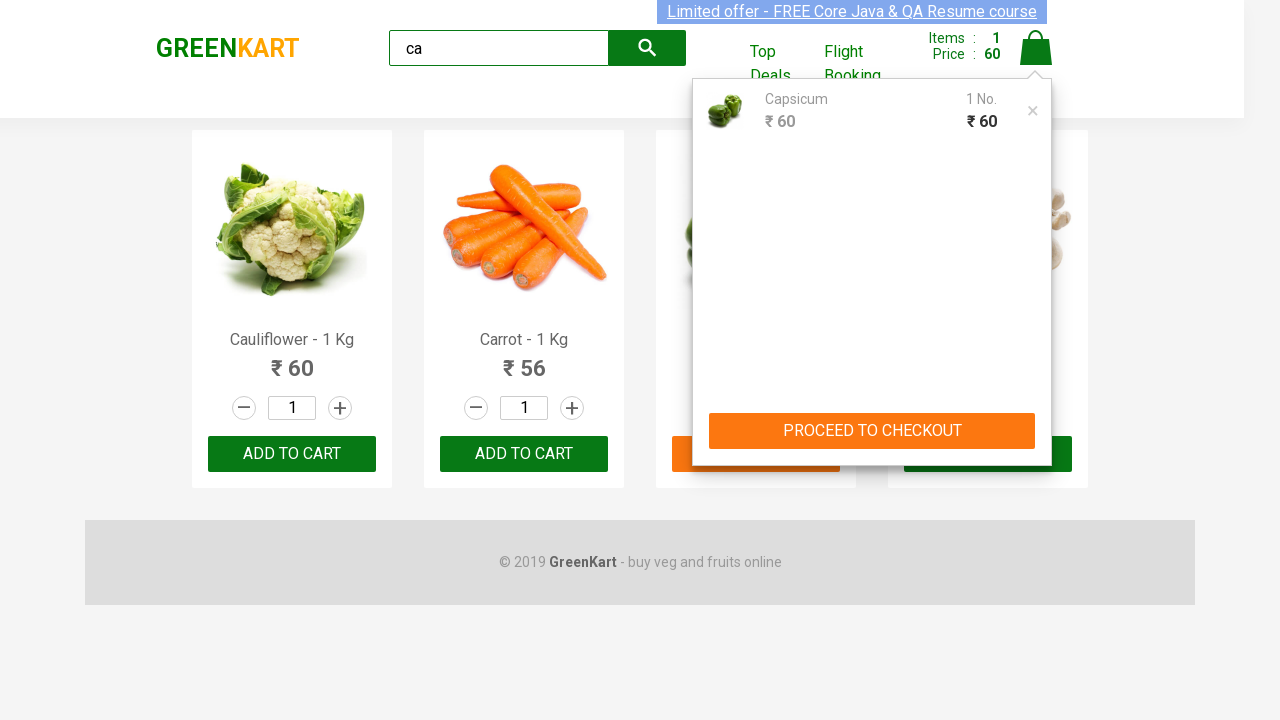

Navigated to cart page (URL verified)
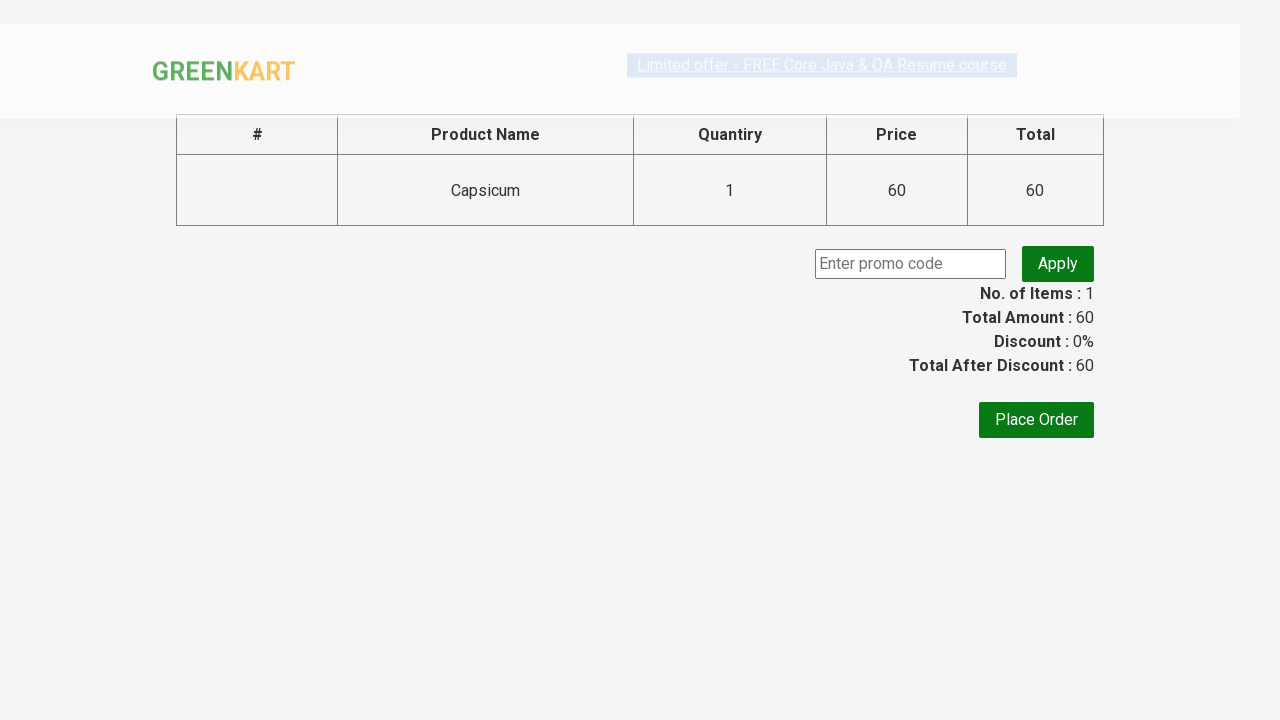

Clicked Place Order button at (1036, 420) on text=Place Order
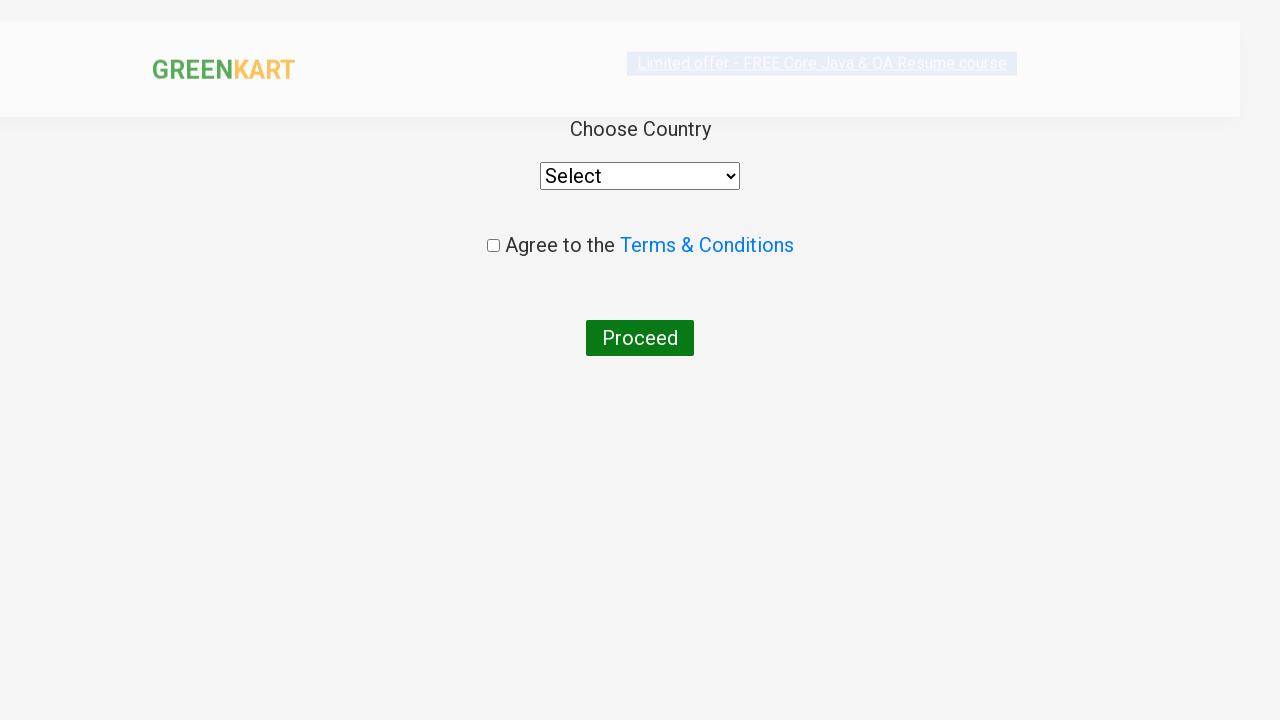

Selected Bangladesh from country dropdown on select
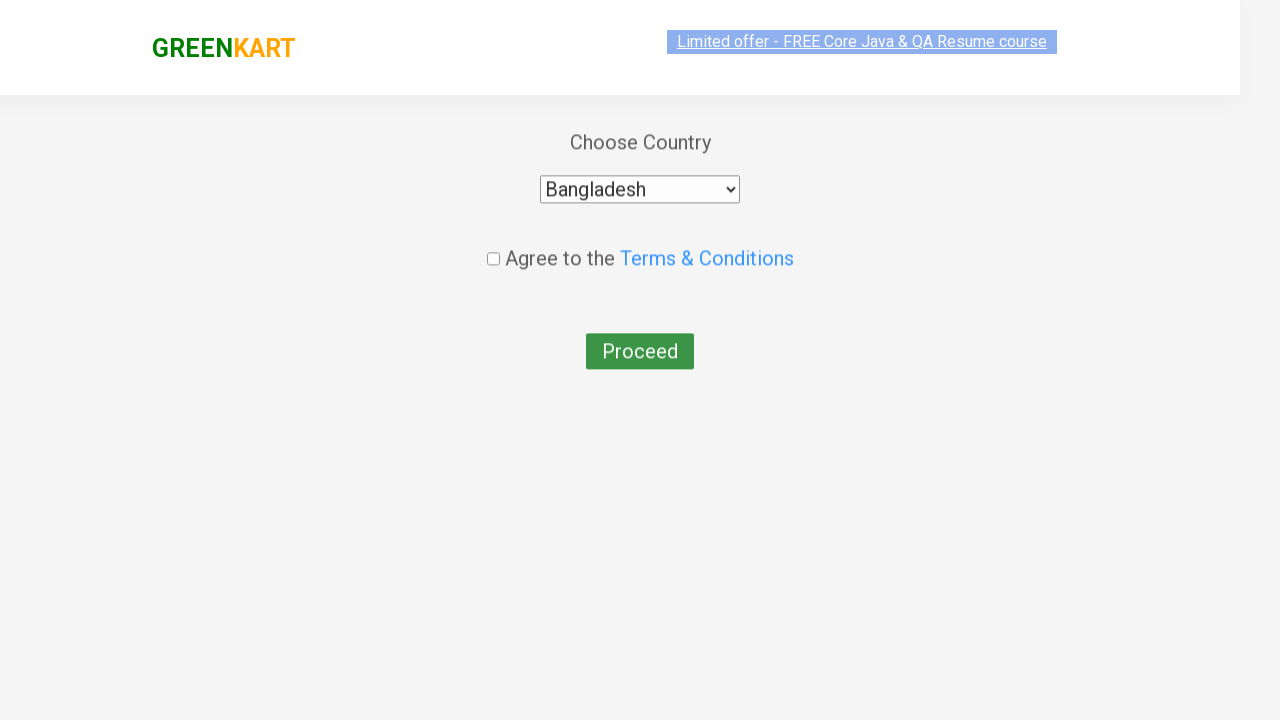

Checked the agreement checkbox at (493, 246) on .chkAgree
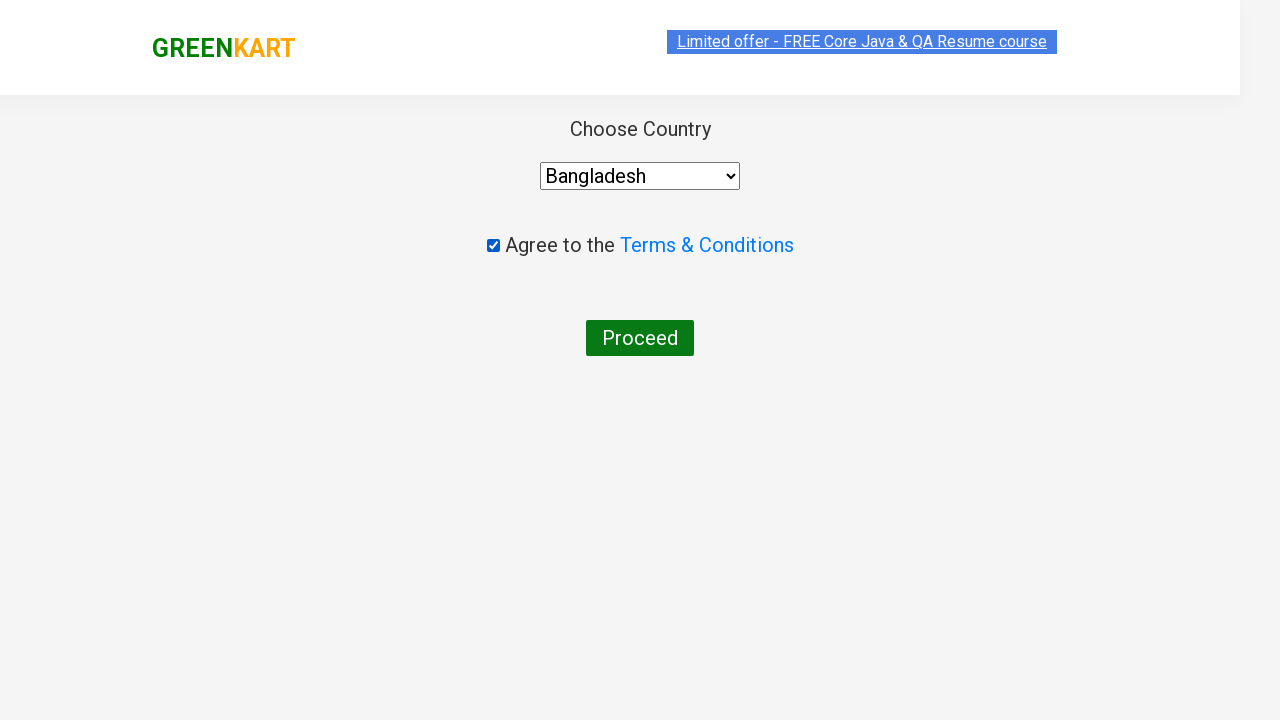

Clicked Proceed button at (640, 338) on text=Proceed
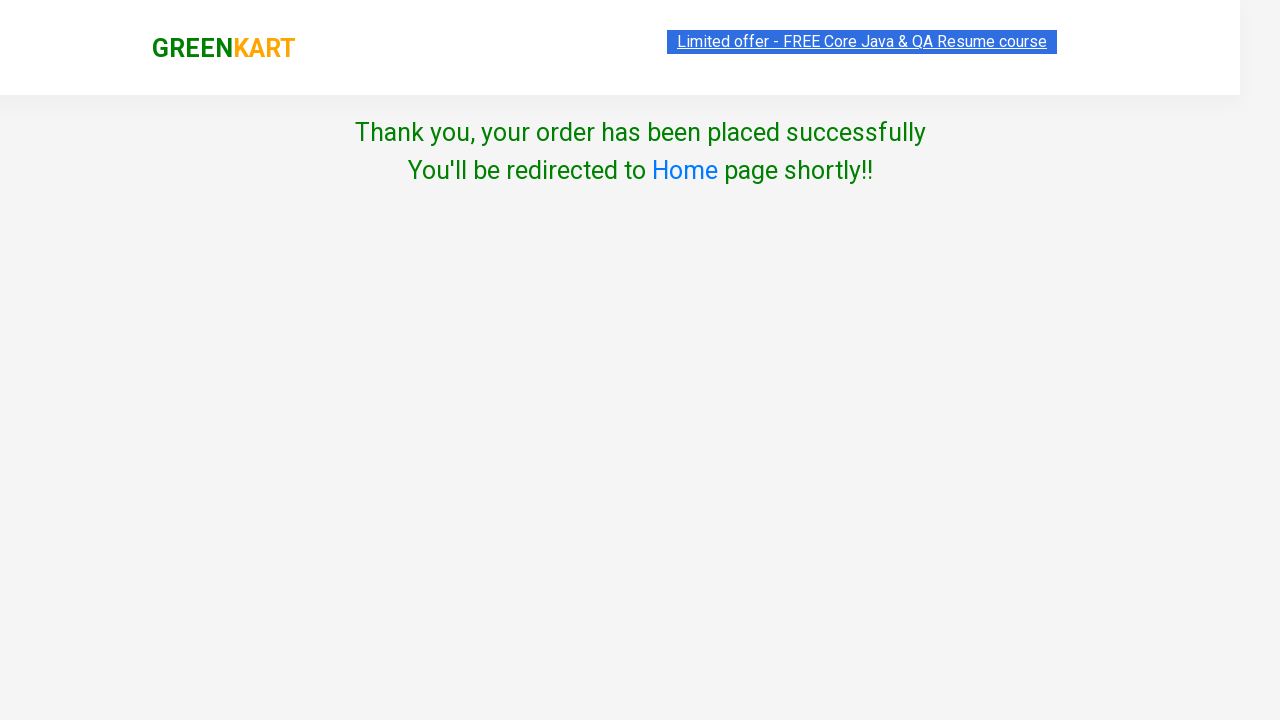

Navigated to order confirmation page (URL verified)
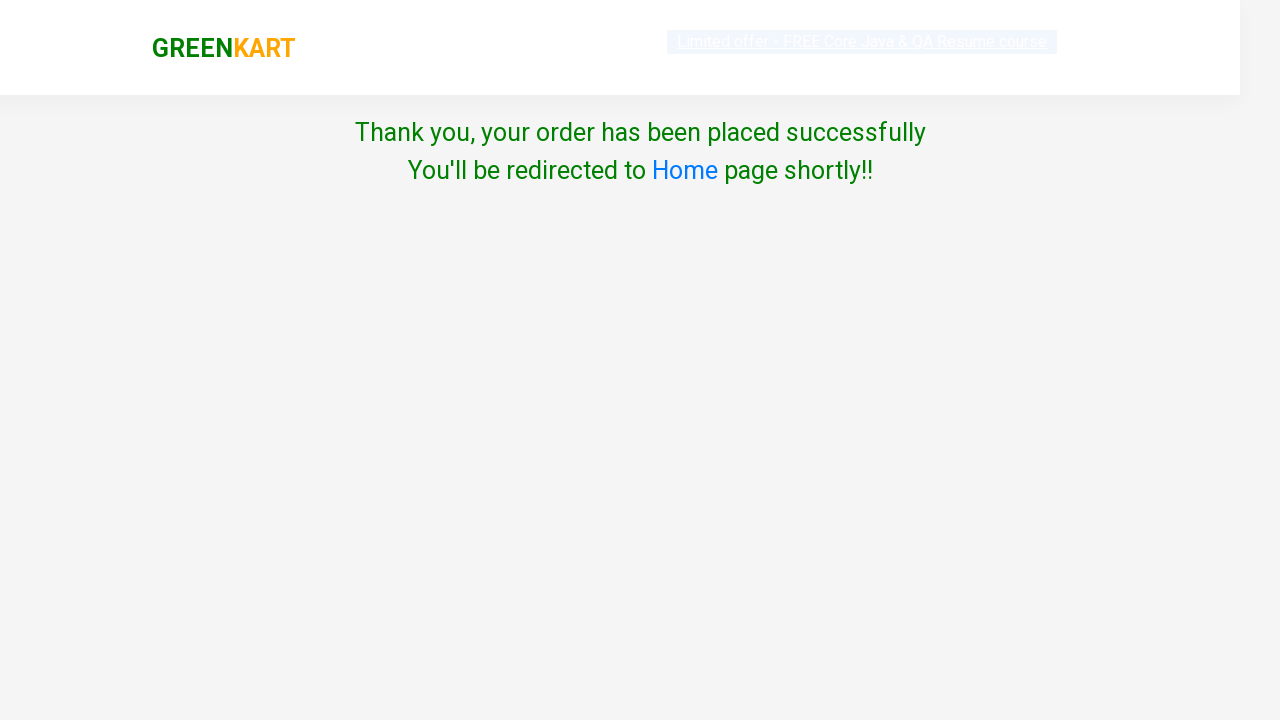

Order success message confirmed
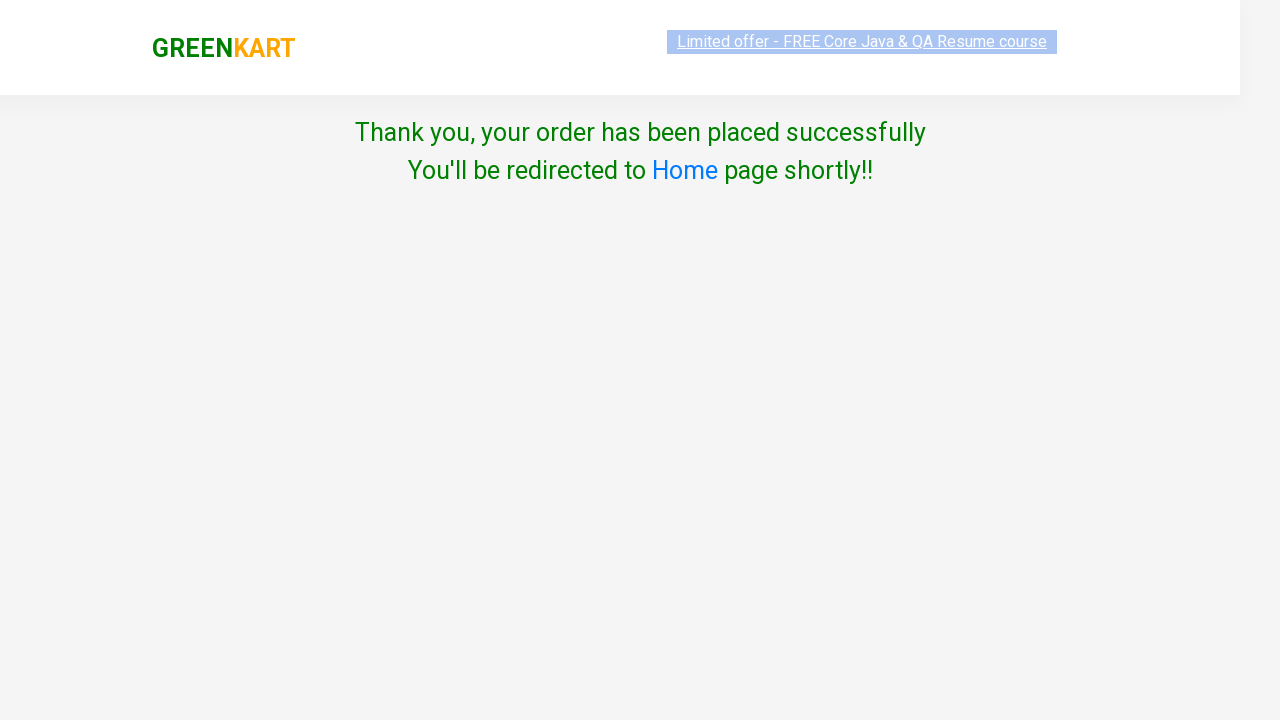

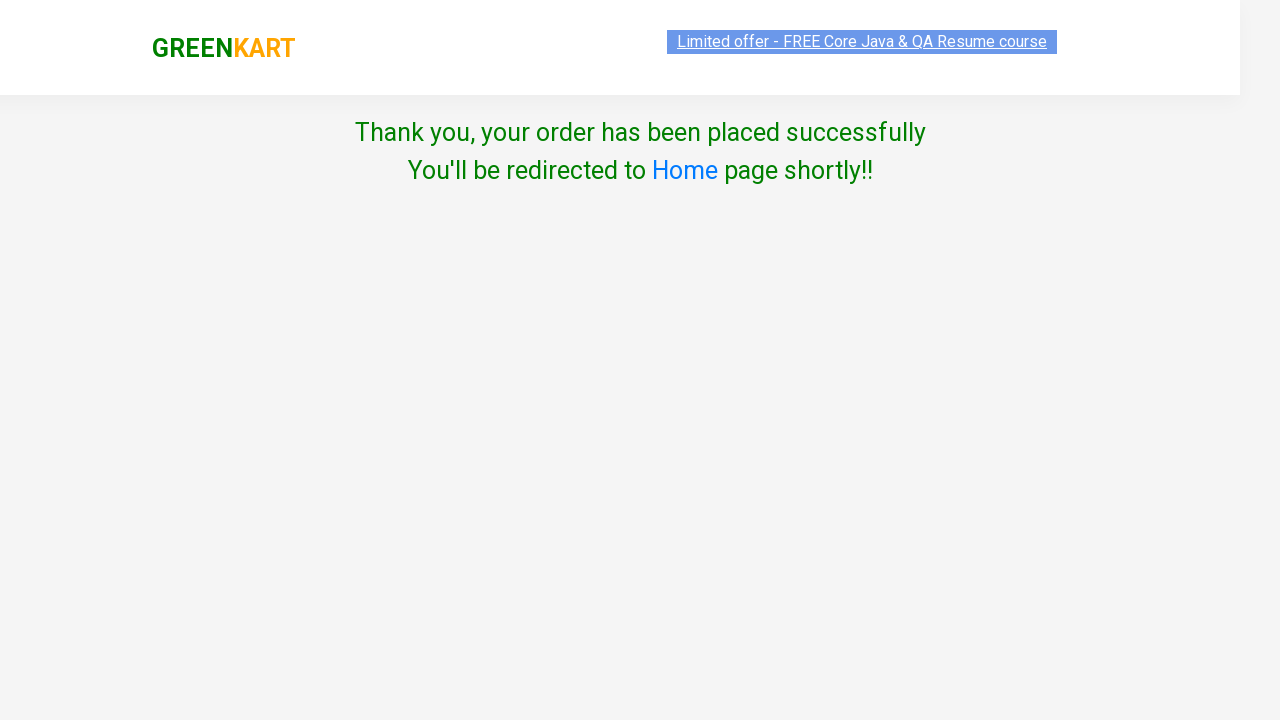